Tests slider functionality by moving a range slider left using arrow keys and then moving it right, verifying slider interaction capabilities.

Starting URL: https://demoqa.com/slider

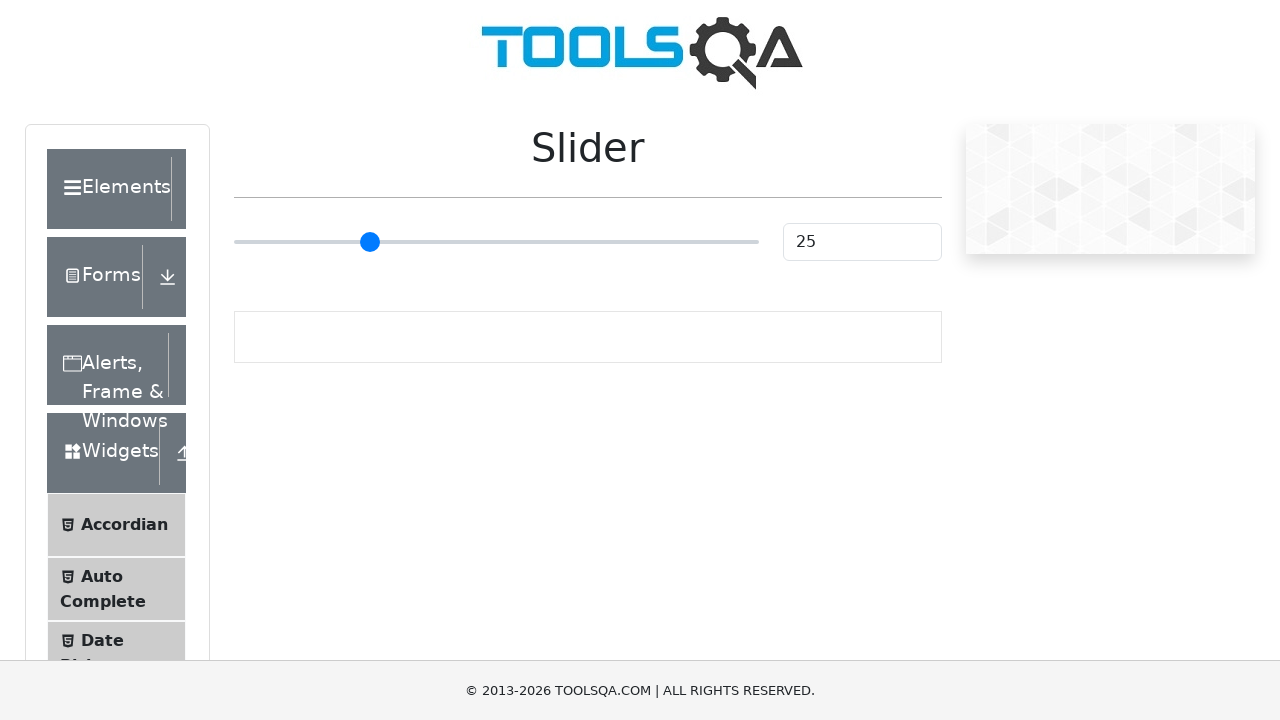

Navigated to slider test page at https://demoqa.com/slider
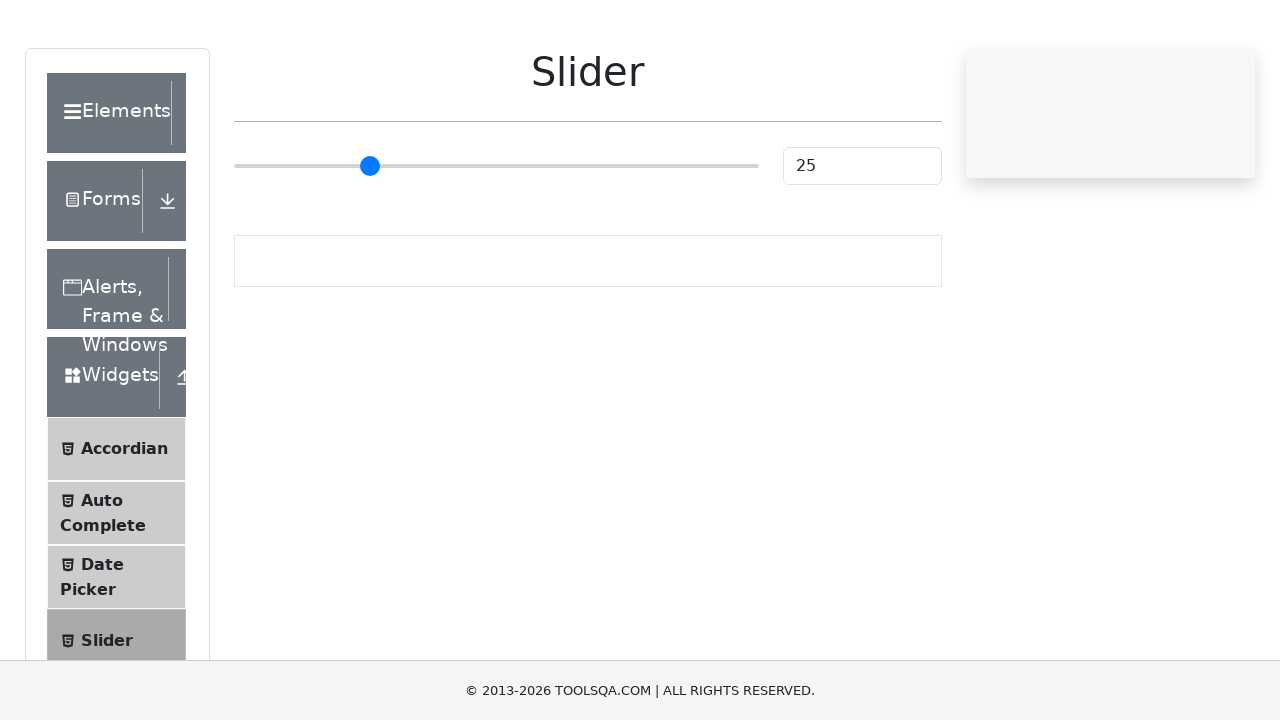

Located the range slider input element
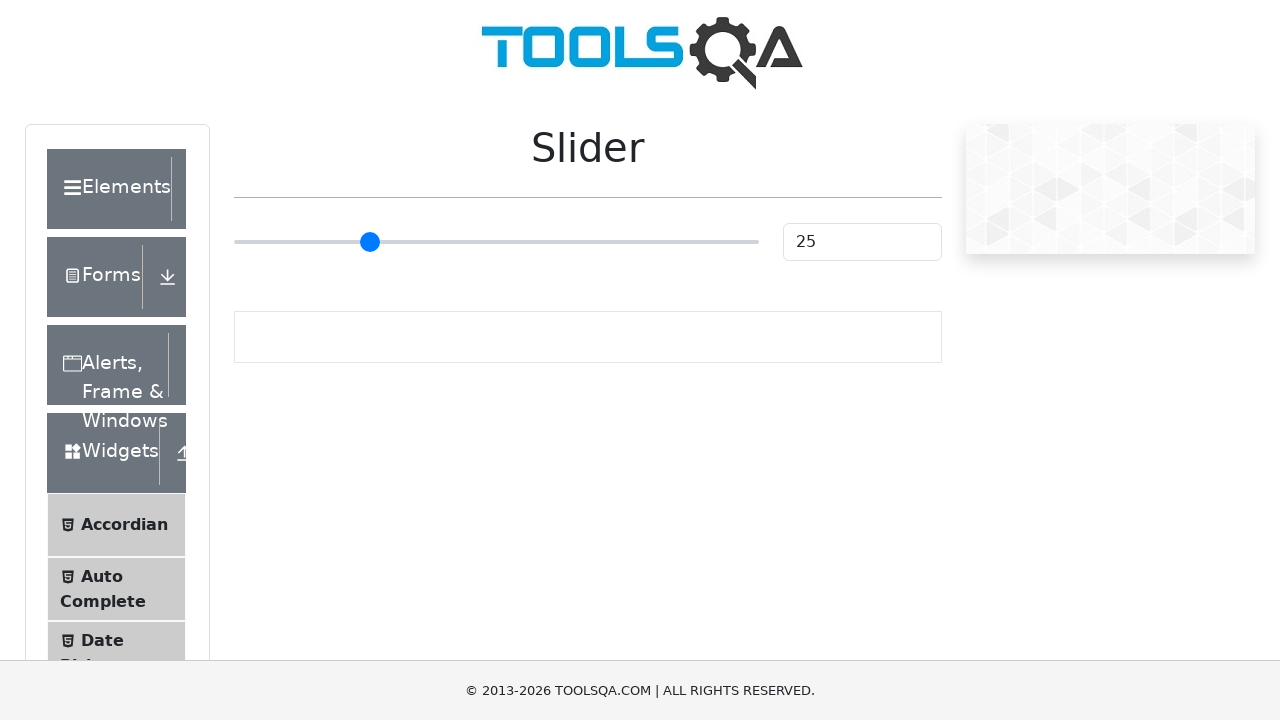

Slider element is now visible
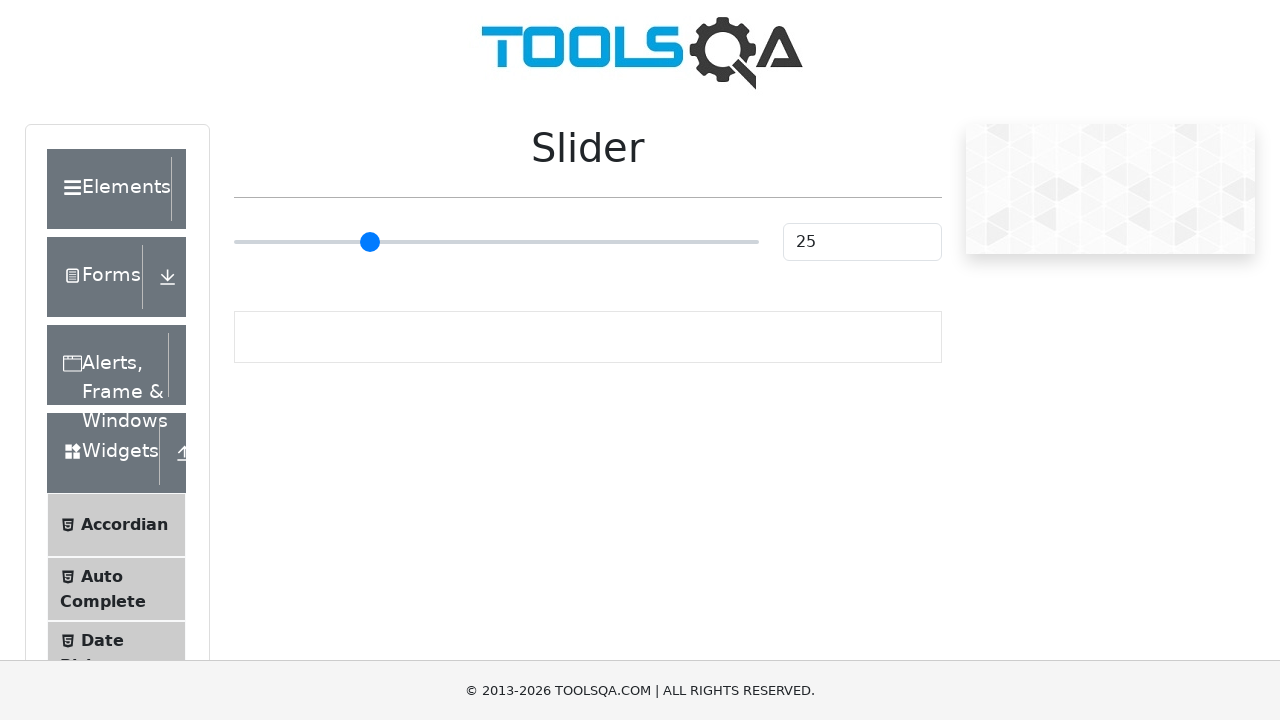

Moved slider all the way to the left using 101 ArrowLeft key presses on input[type='range']
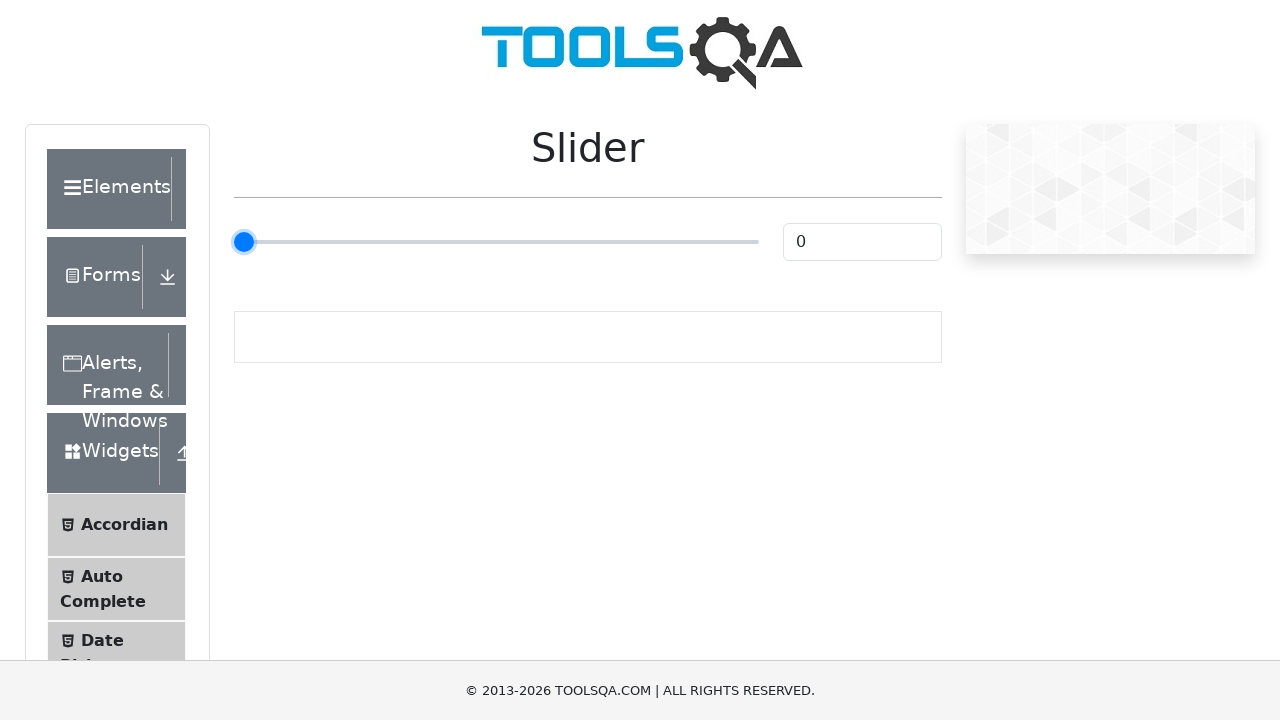

Moved slider all the way to the right using 101 ArrowRight key presses on input[type='range']
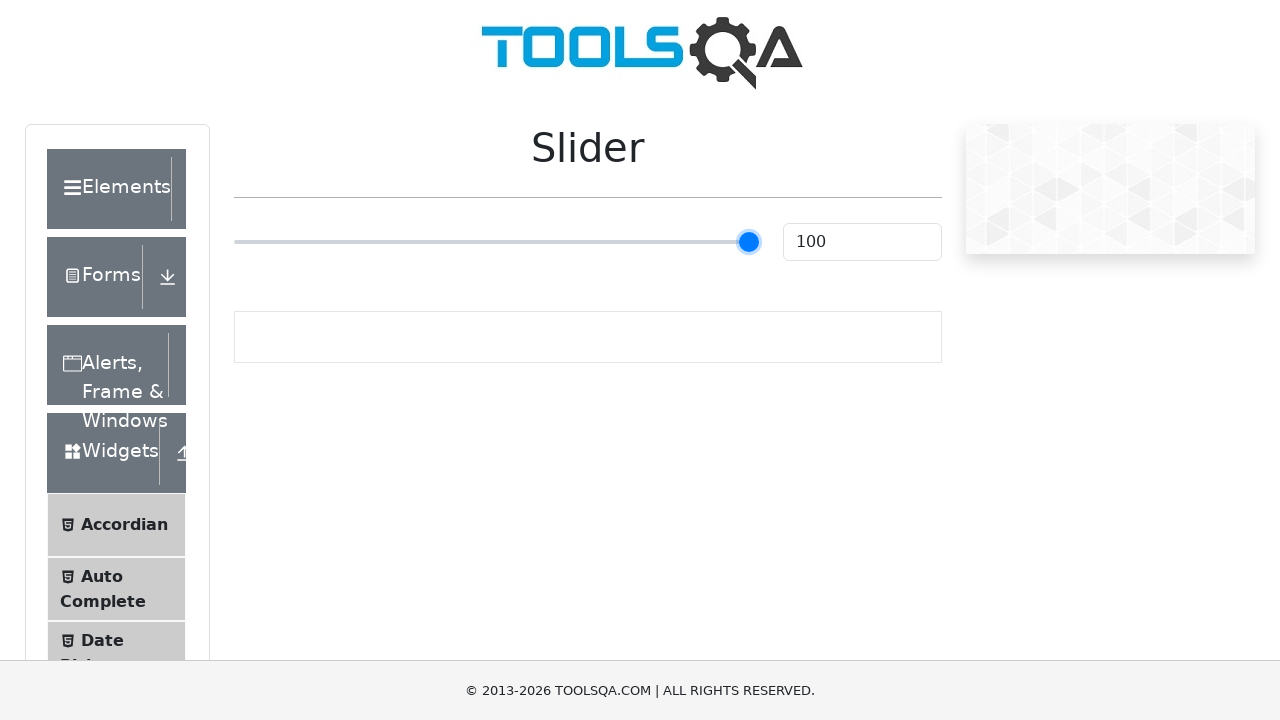

Waited 1000ms to observe final slider state
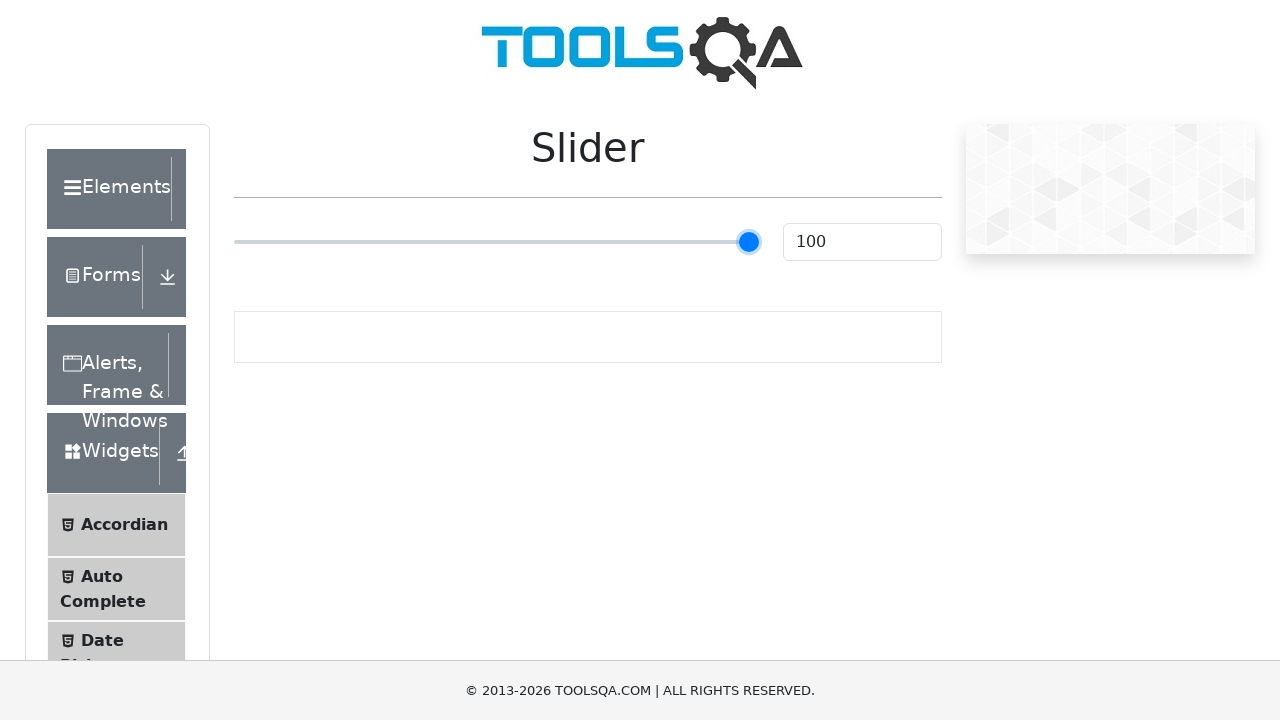

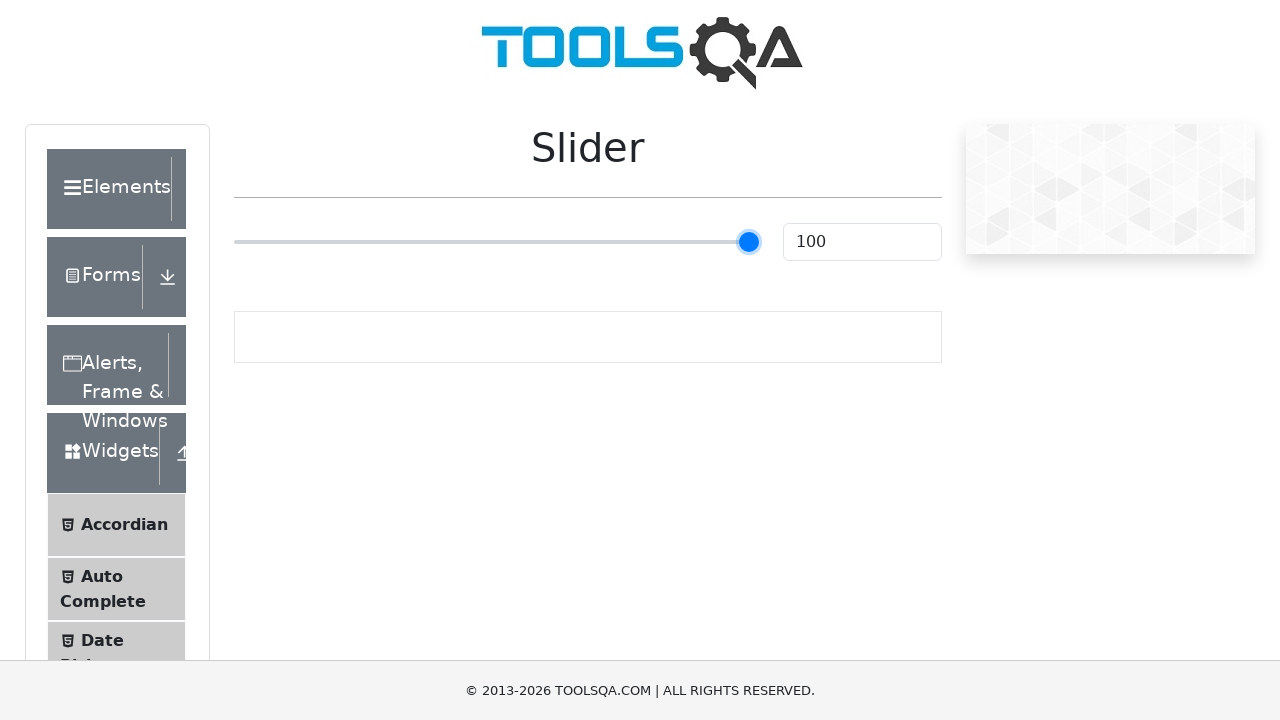